Tests dynamic content loading by navigating to a page with dynamically loaded content, clicking a button to trigger loading, and waiting for the content to appear

Starting URL: http://the-internet.herokuapp.com/dynamic_loading

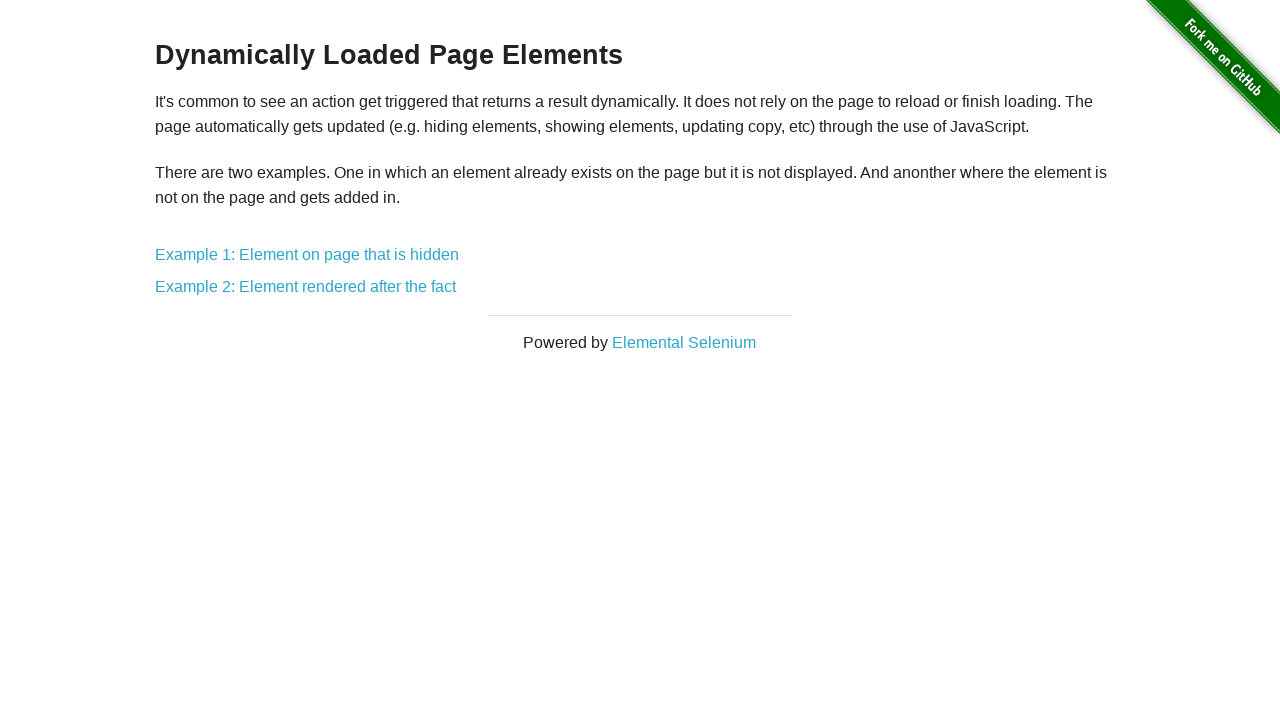

Clicked on the dynamic loading example 1 link at (307, 255) on a[href*='/dynamic_loading/1']
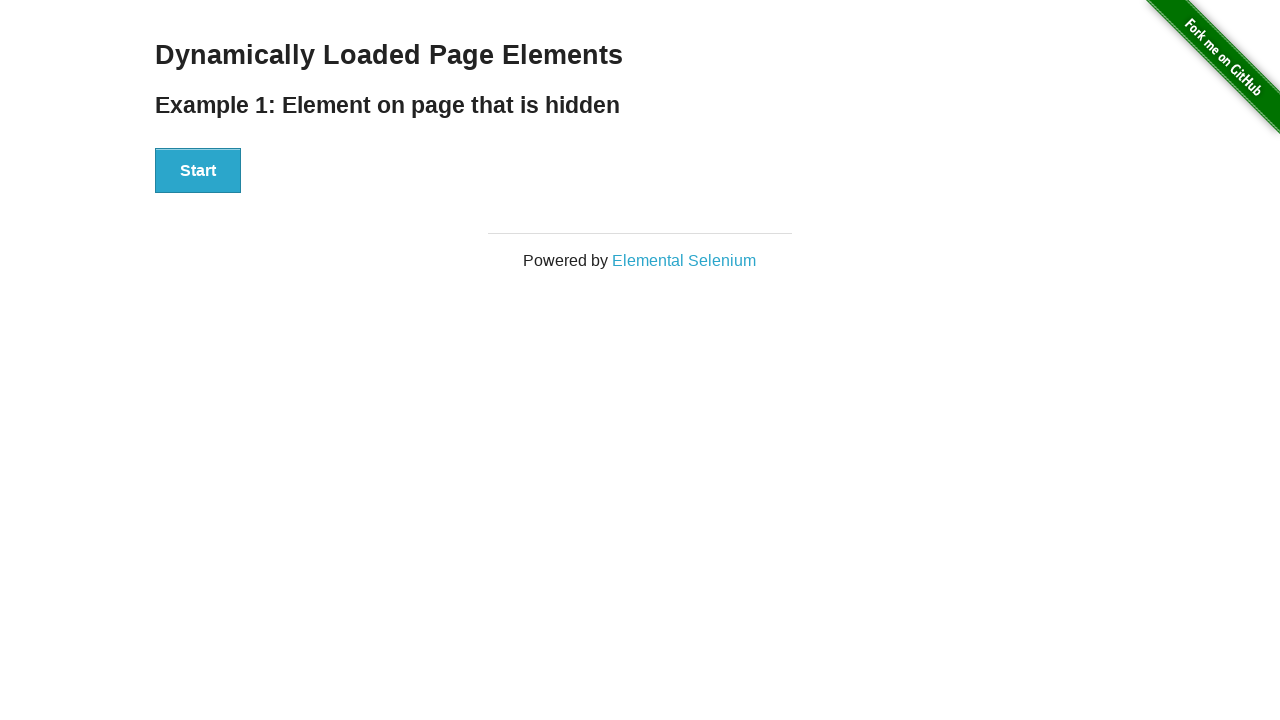

Clicked the Start button to trigger dynamic content loading at (198, 171) on div[id='start'] button
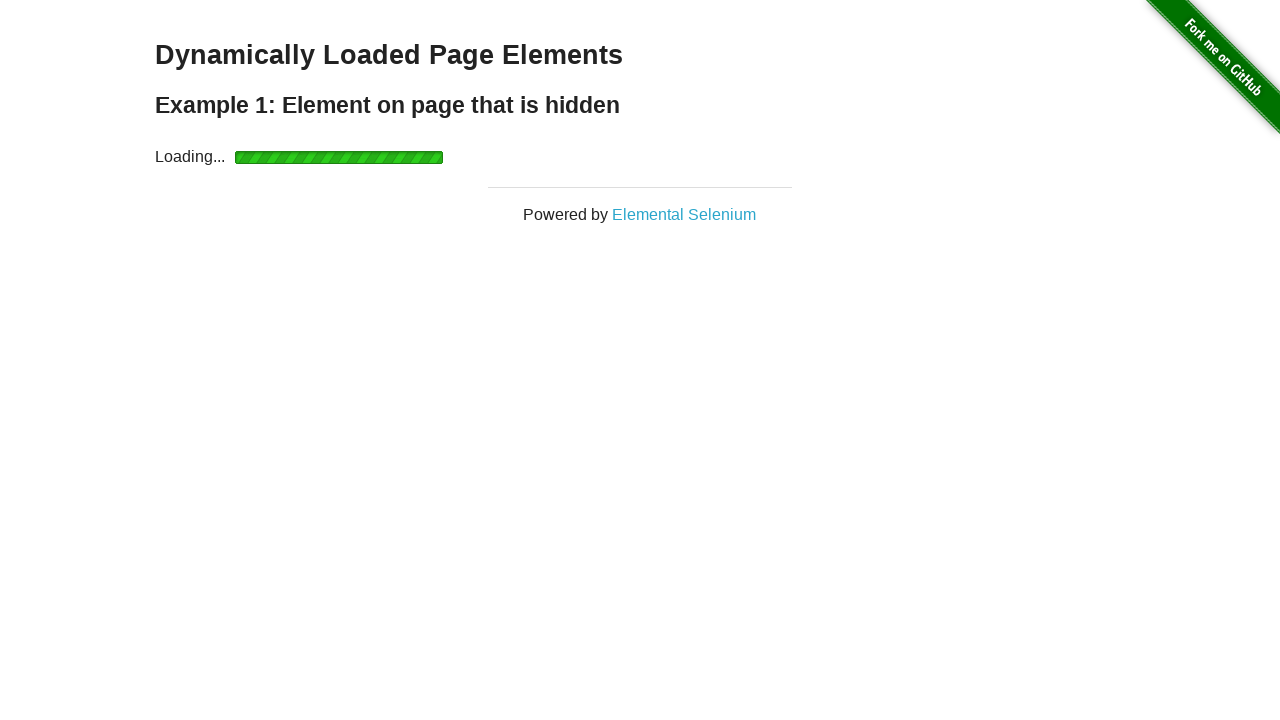

Waited for dynamically loaded content to appear
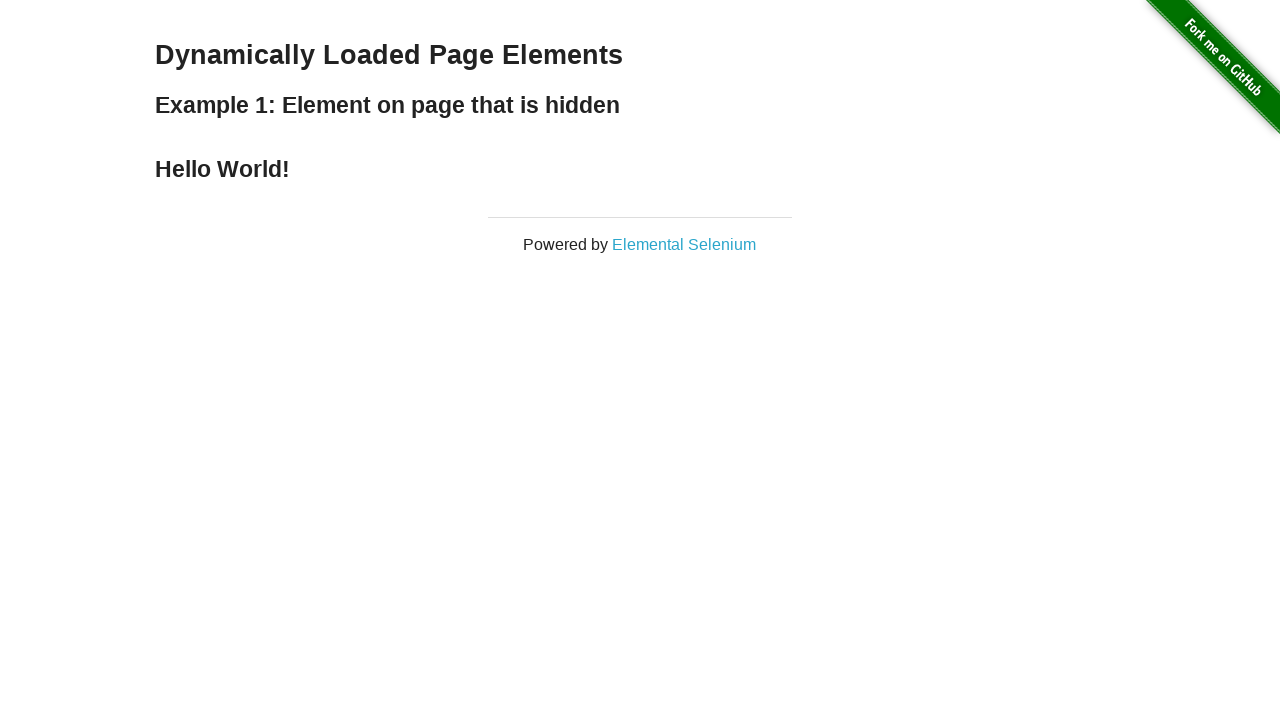

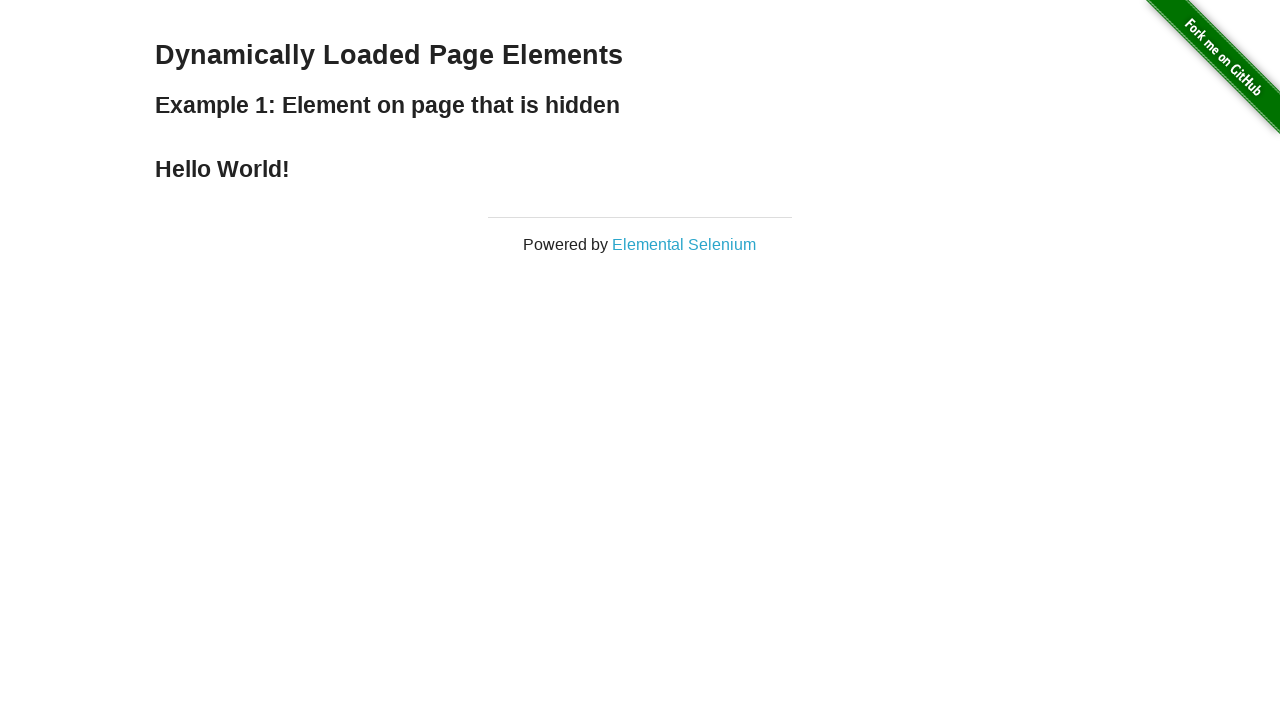